Tests that the complete all checkbox updates its state when individual items are completed or cleared

Starting URL: https://demo.playwright.dev/todomvc

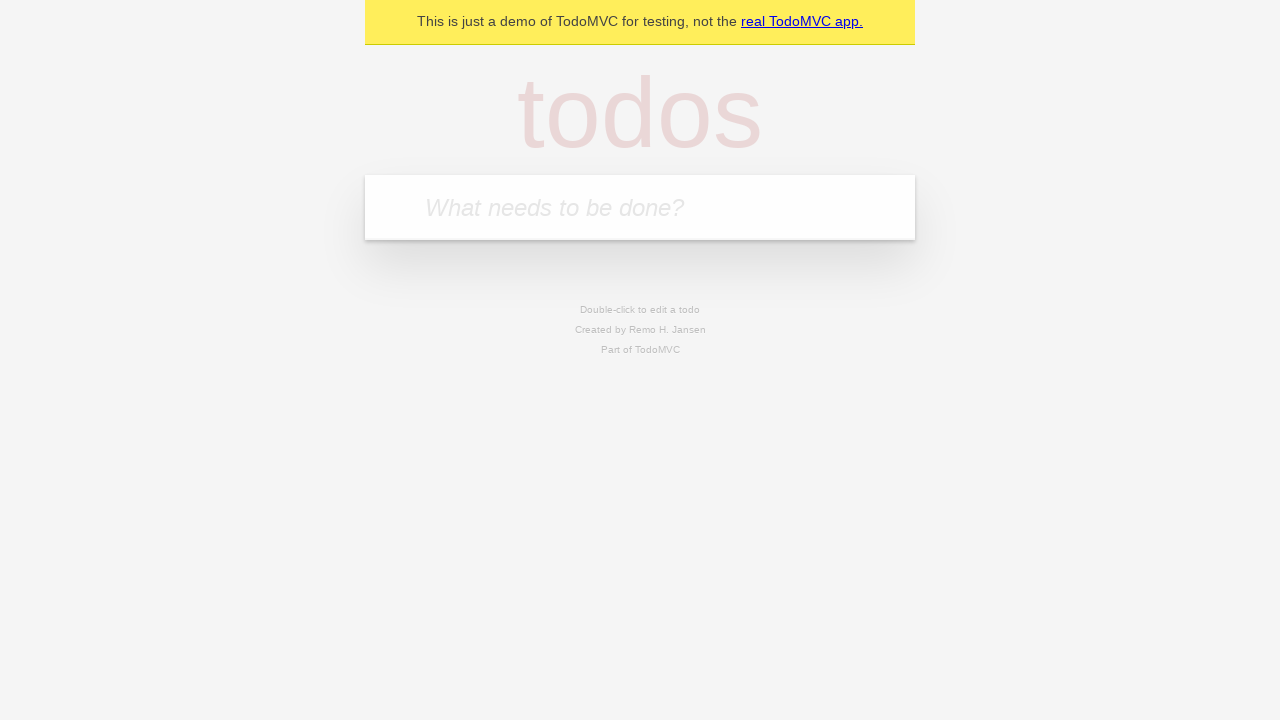

Filled todo input with 'buy some cheese' on internal:attr=[placeholder="What needs to be done?"i]
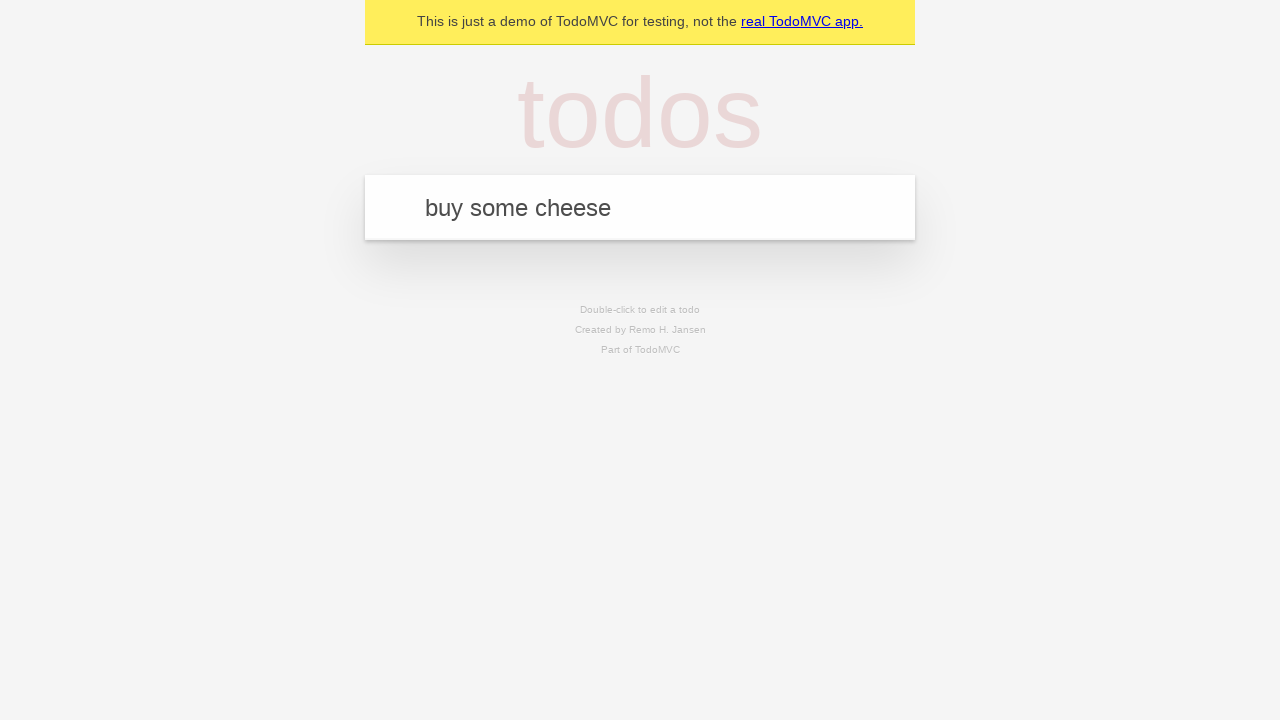

Pressed Enter to add first todo item on internal:attr=[placeholder="What needs to be done?"i]
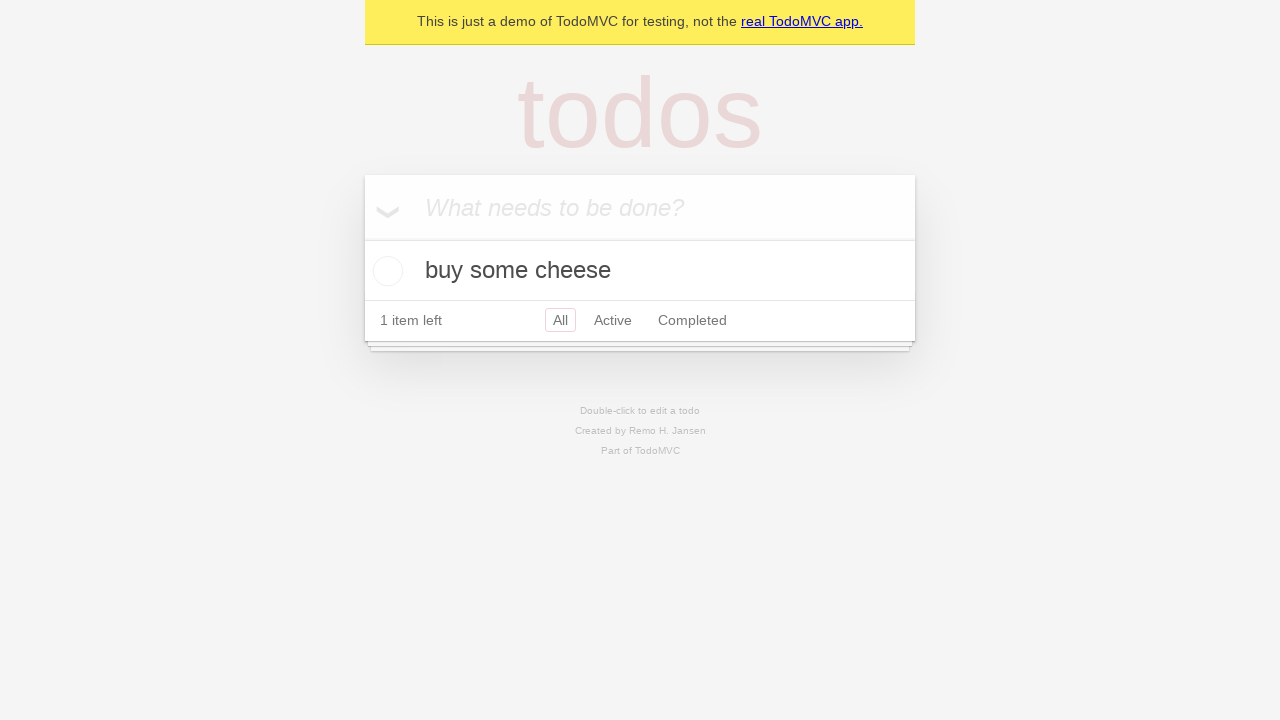

Filled todo input with 'feed the cat' on internal:attr=[placeholder="What needs to be done?"i]
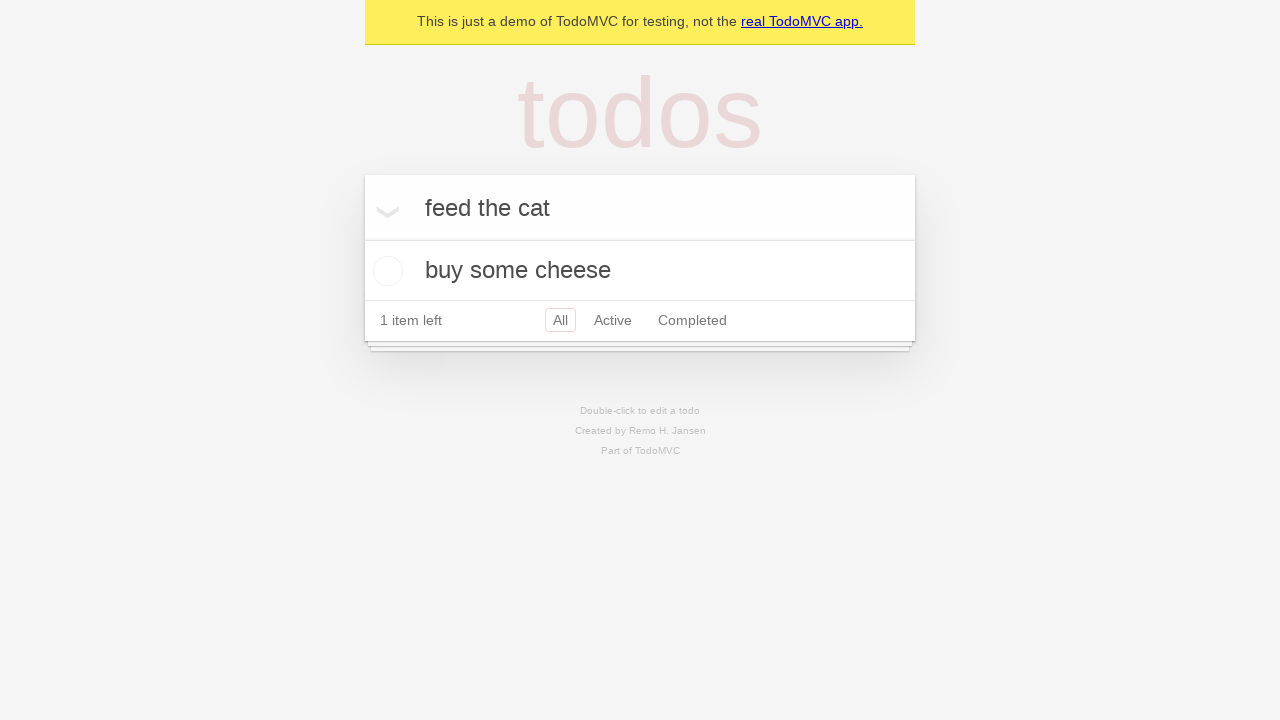

Pressed Enter to add second todo item on internal:attr=[placeholder="What needs to be done?"i]
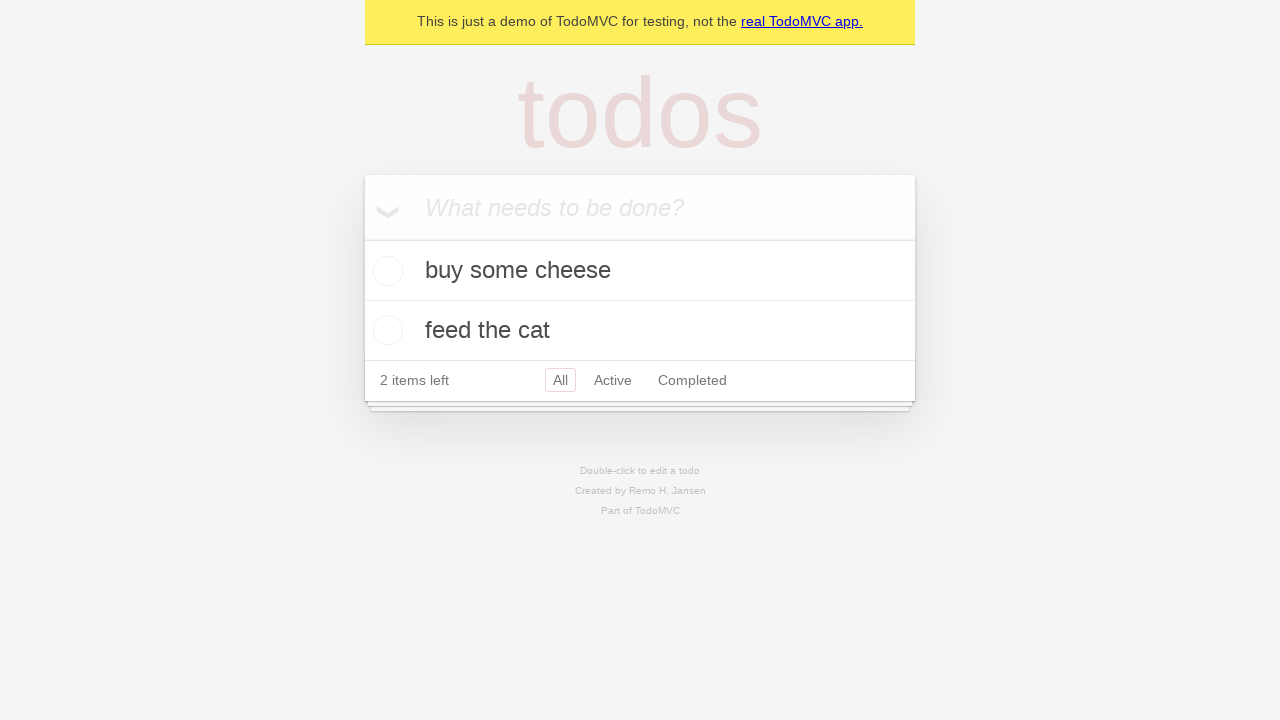

Filled todo input with 'book a doctors appointment' on internal:attr=[placeholder="What needs to be done?"i]
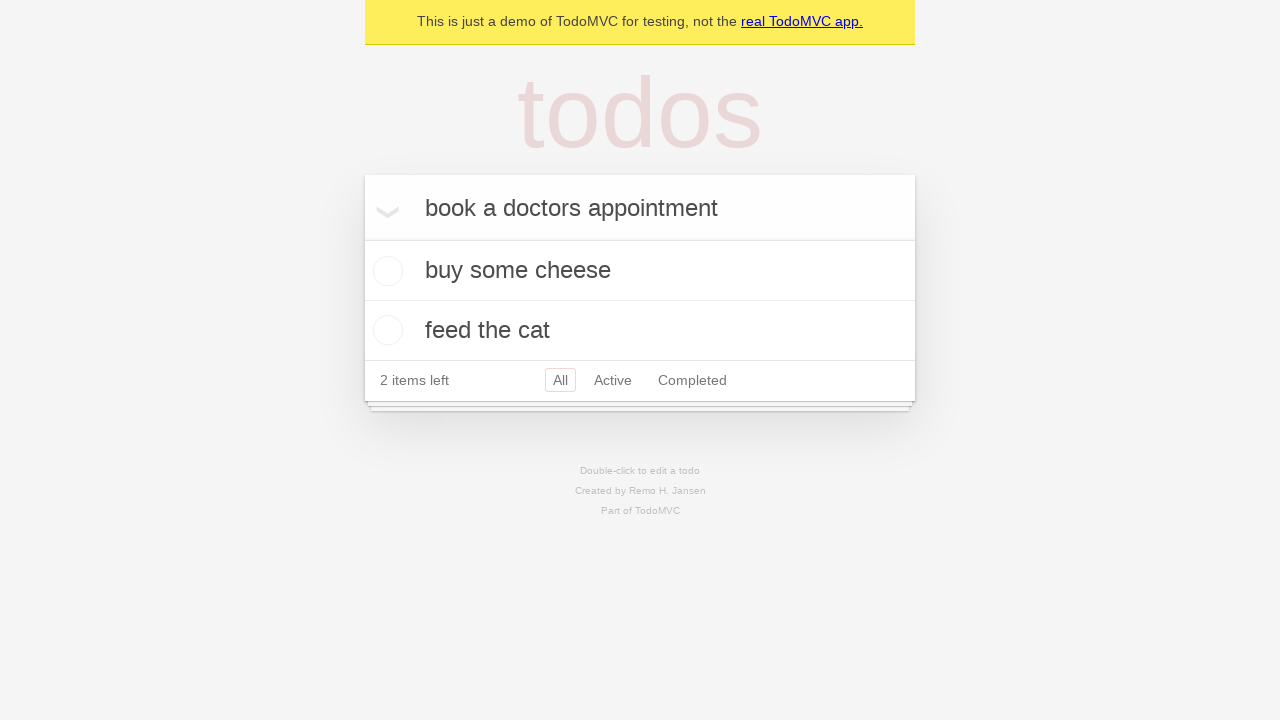

Pressed Enter to add third todo item on internal:attr=[placeholder="What needs to be done?"i]
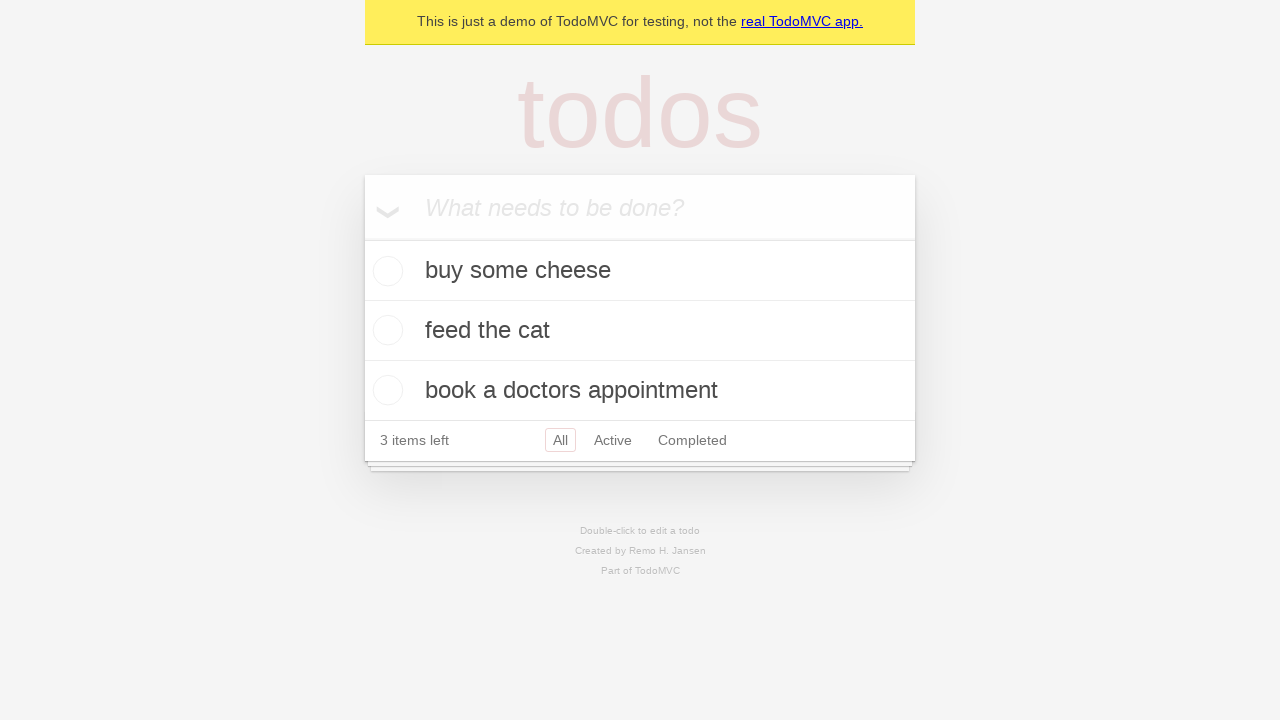

Clicked toggle all checkbox to mark all items as complete at (362, 238) on internal:label="Mark all as complete"i
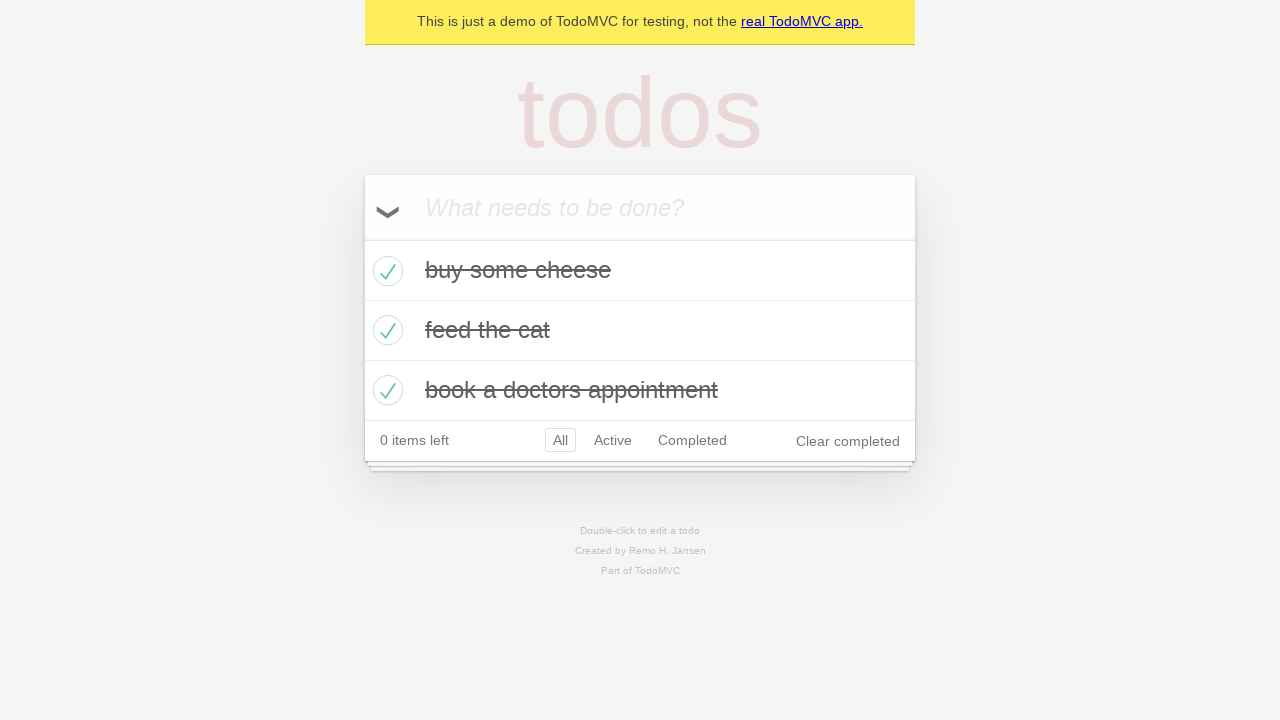

Unchecked the first todo item at (385, 271) on internal:testid=[data-testid="todo-item"s] >> nth=0 >> internal:role=checkbox
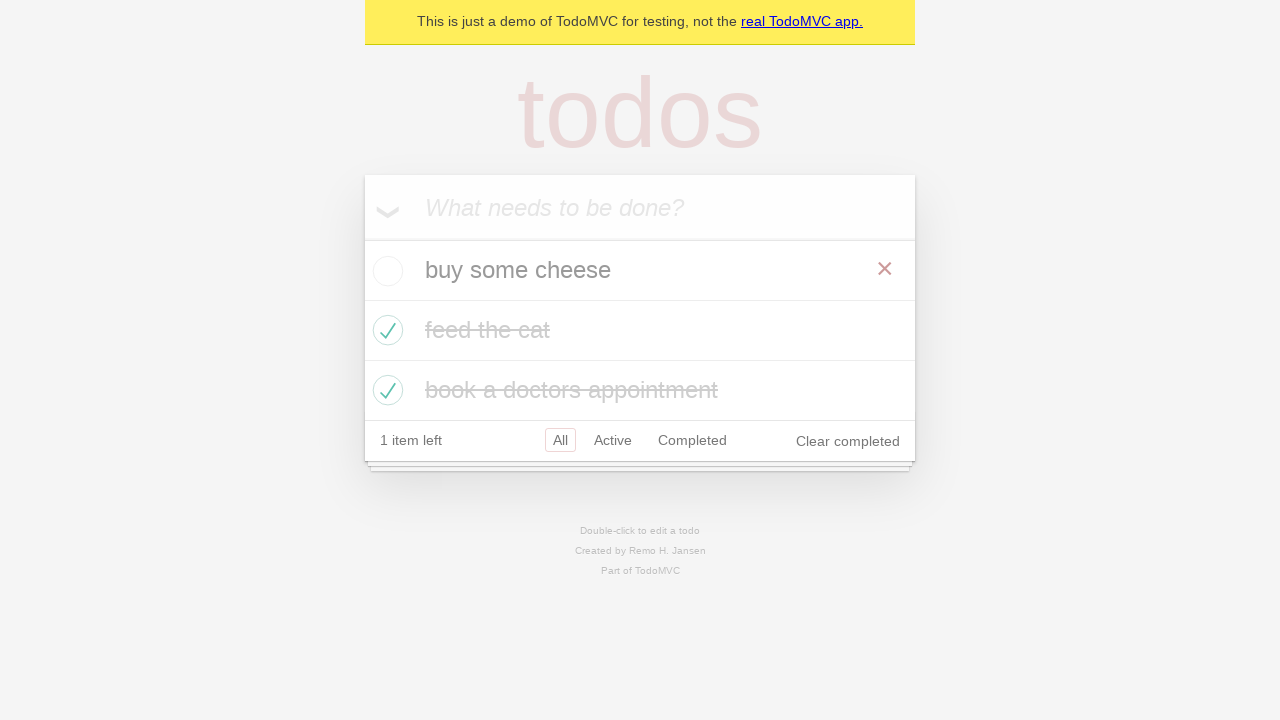

Checked the first todo item again at (385, 271) on internal:testid=[data-testid="todo-item"s] >> nth=0 >> internal:role=checkbox
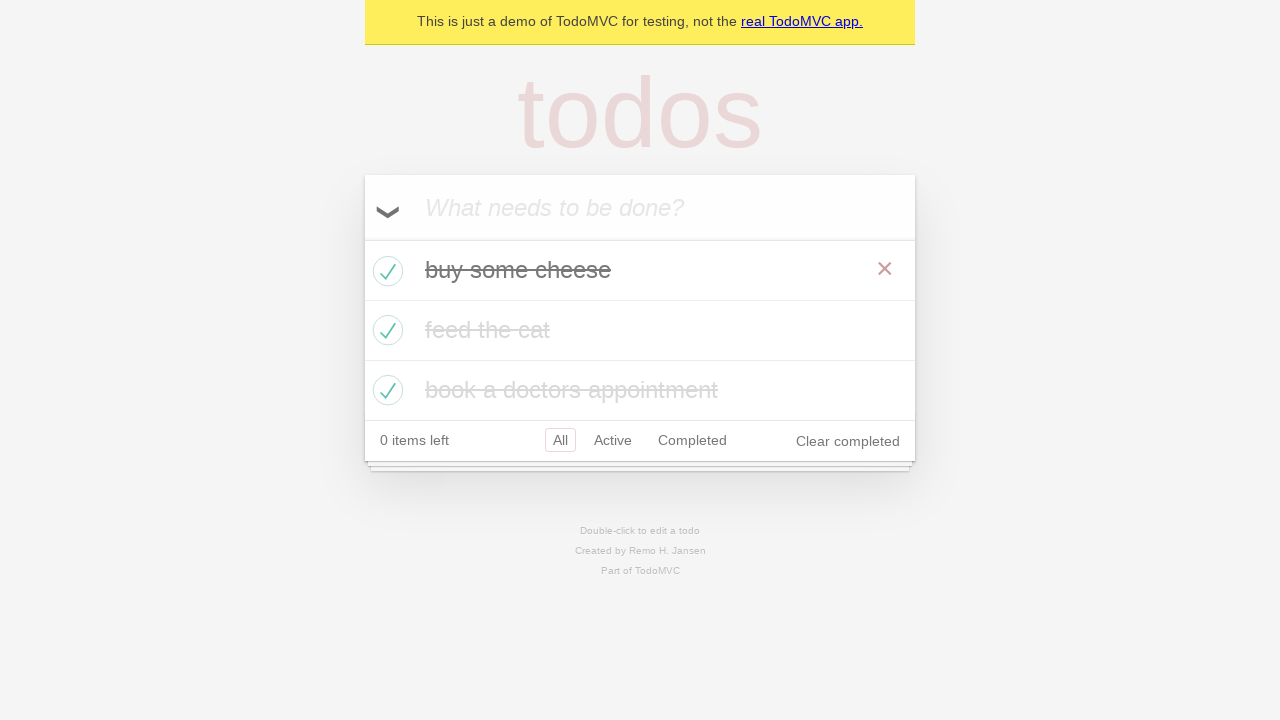

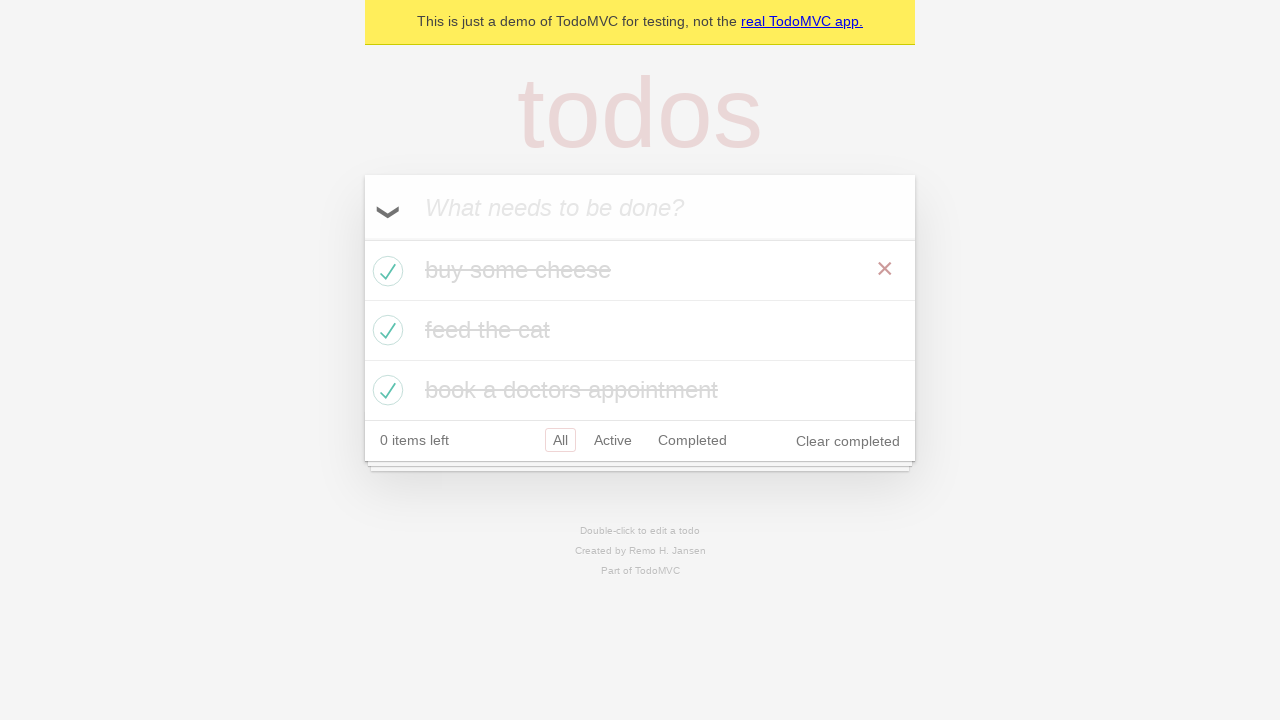